Tests single-select dropdown functionality by selecting options using index and visible text methods

Starting URL: https://demoqa.com/select-menu

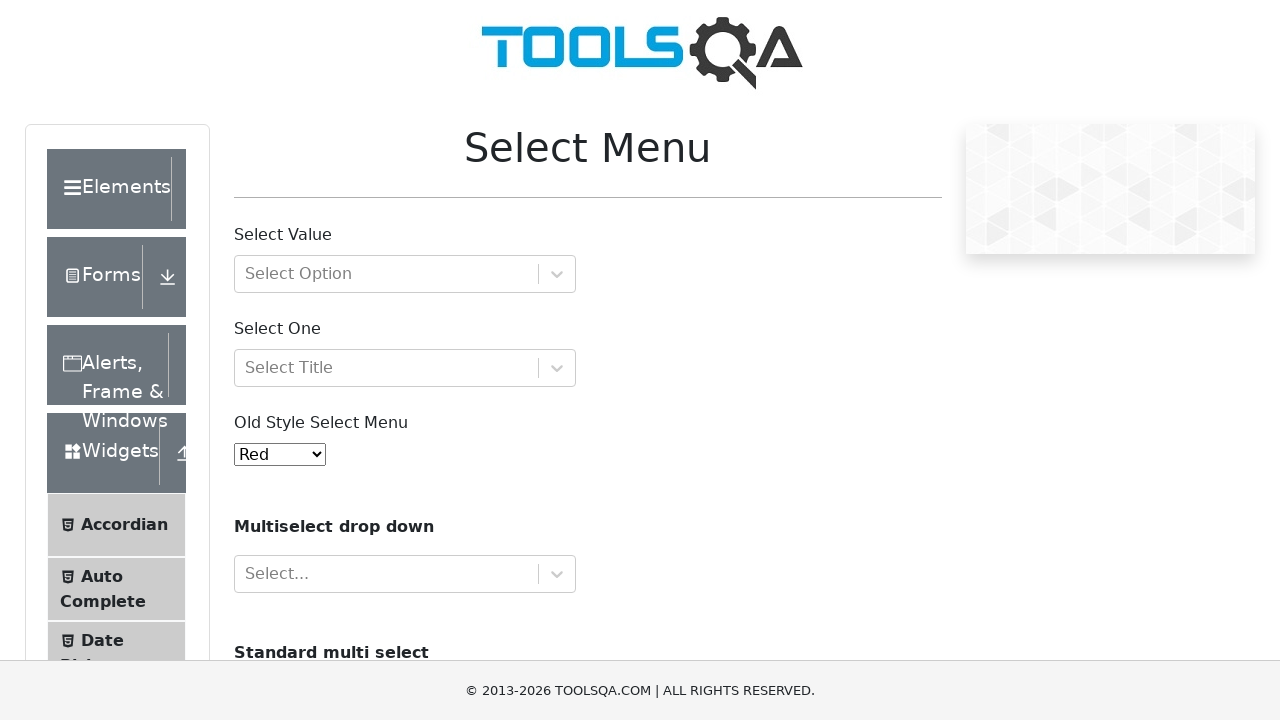

Selected 4th color option (index 3) from dropdown menu on #oldSelectMenu
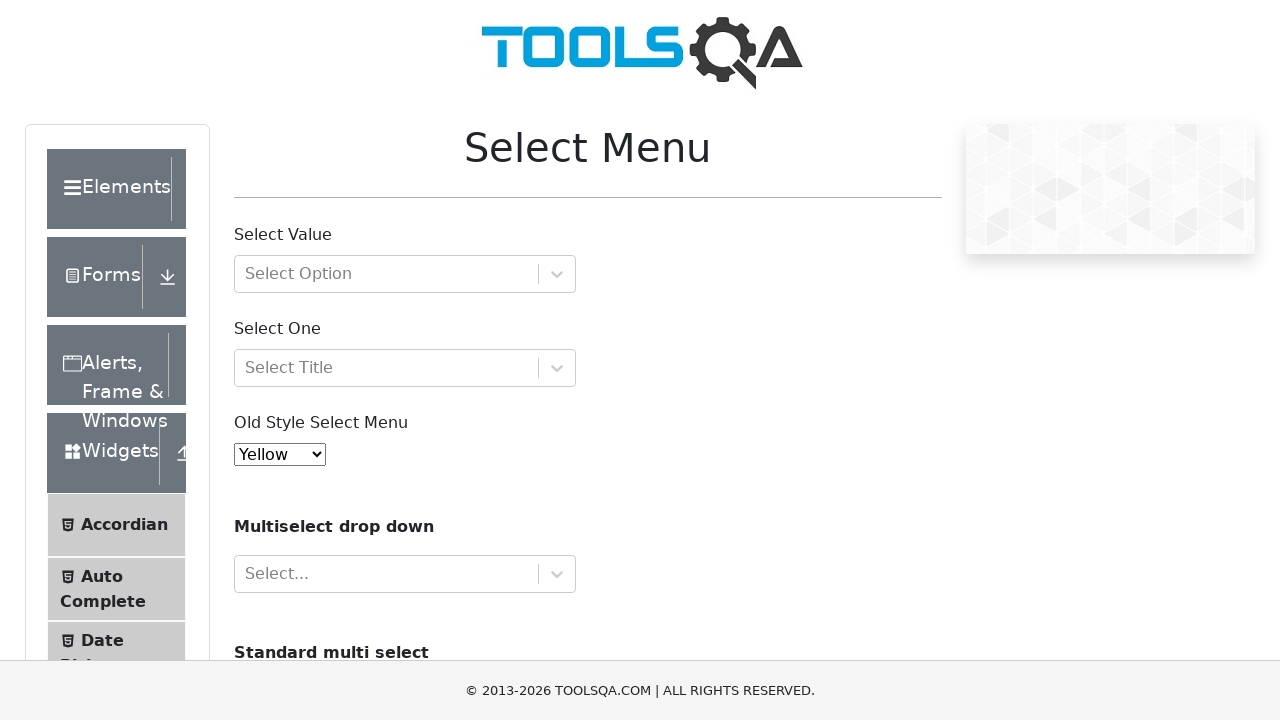

Retrieved selected option value from dropdown
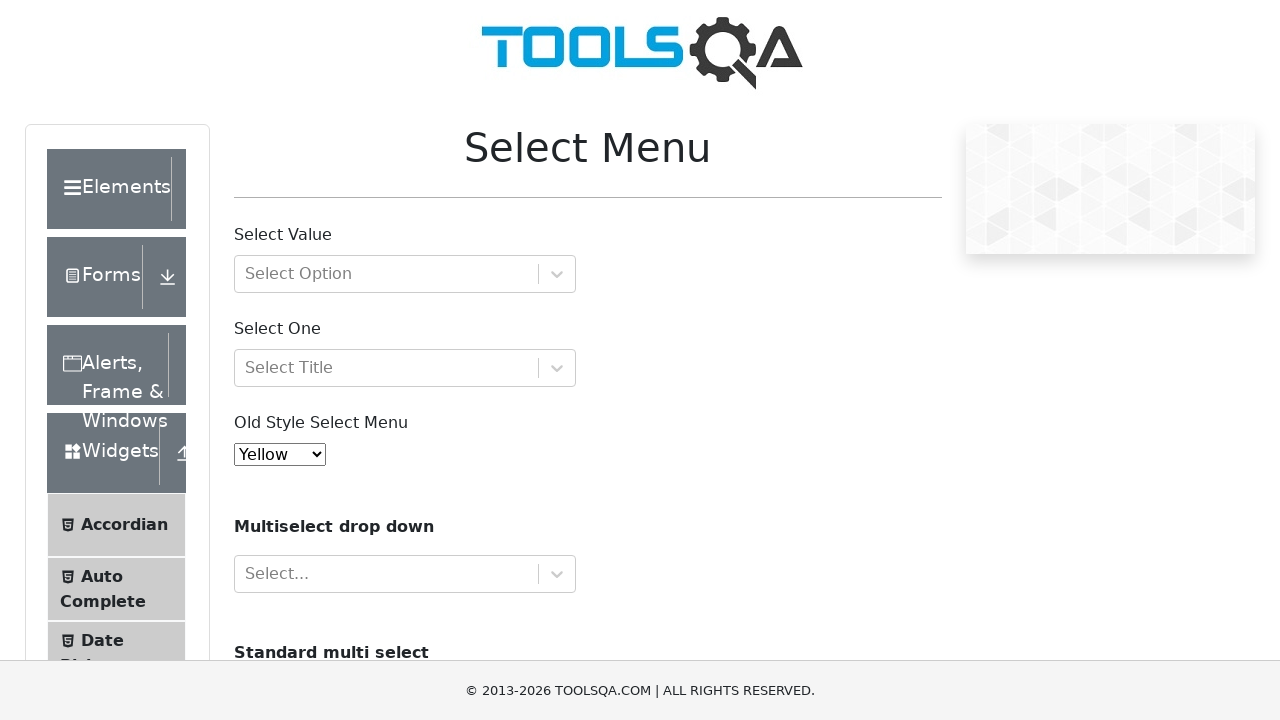

Retrieved text content of selected color option
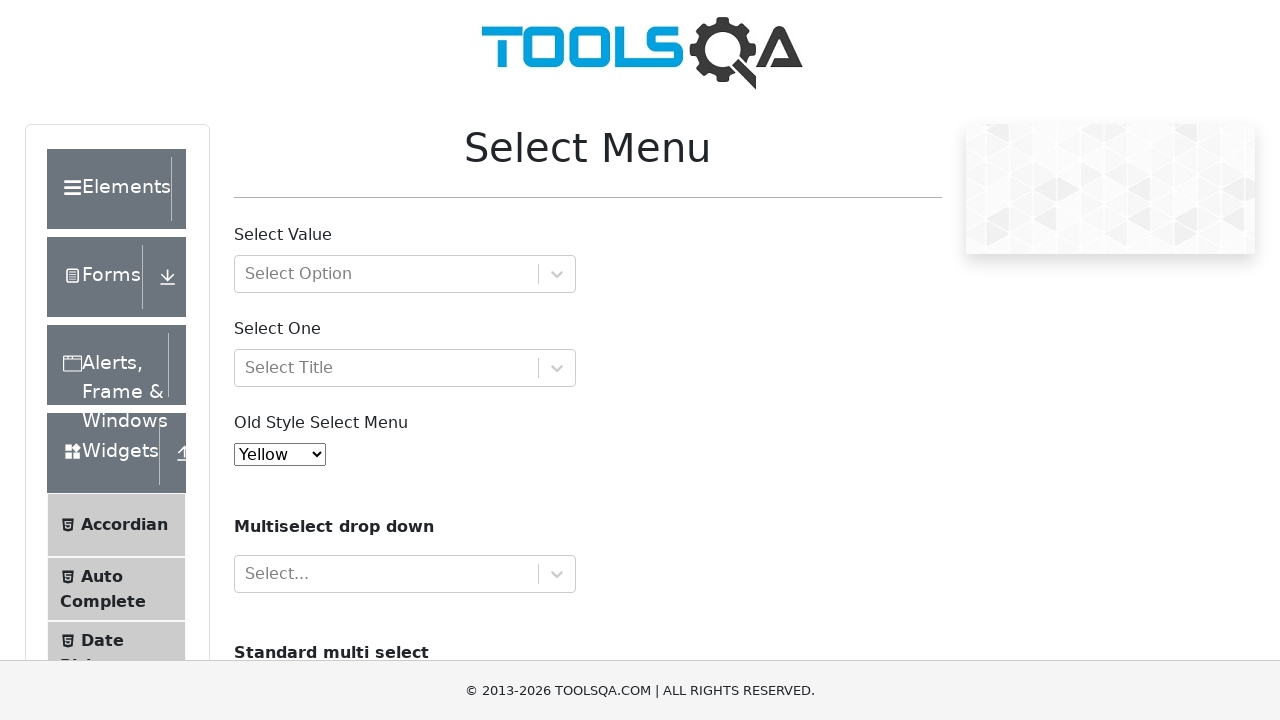

Printed selected color: Yellow
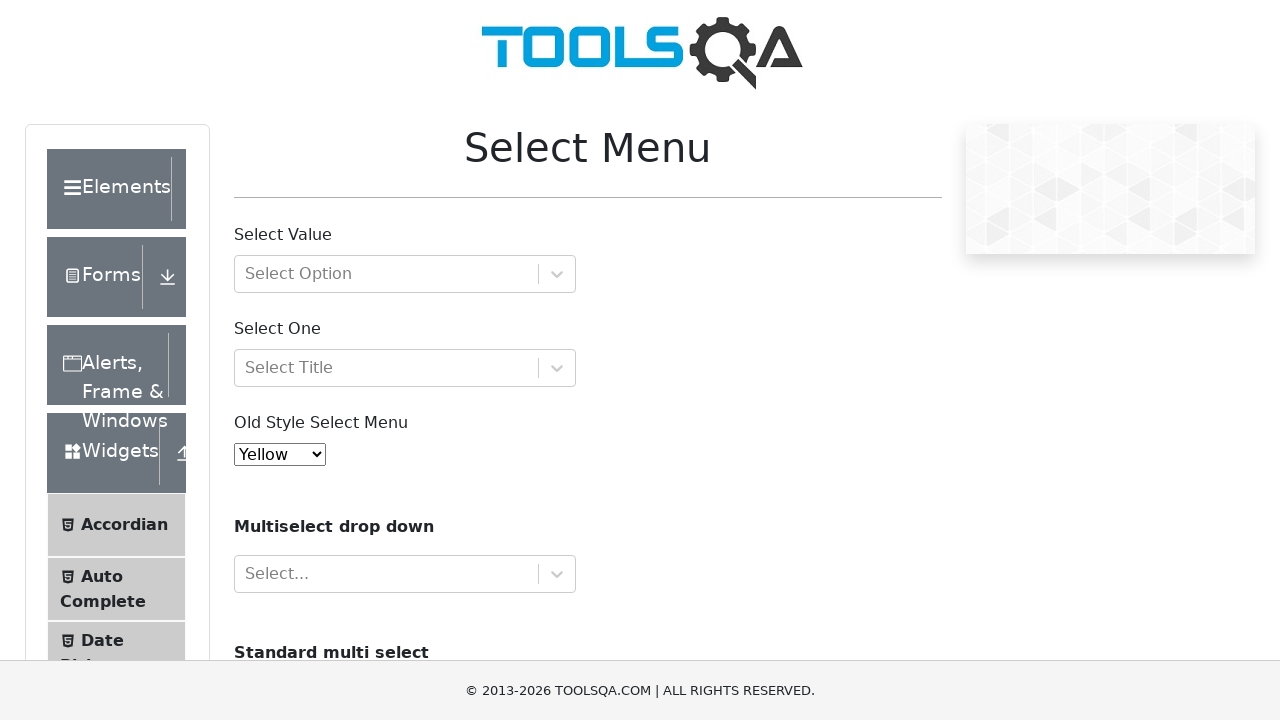

Selected 'White' color option by visible text label on #oldSelectMenu
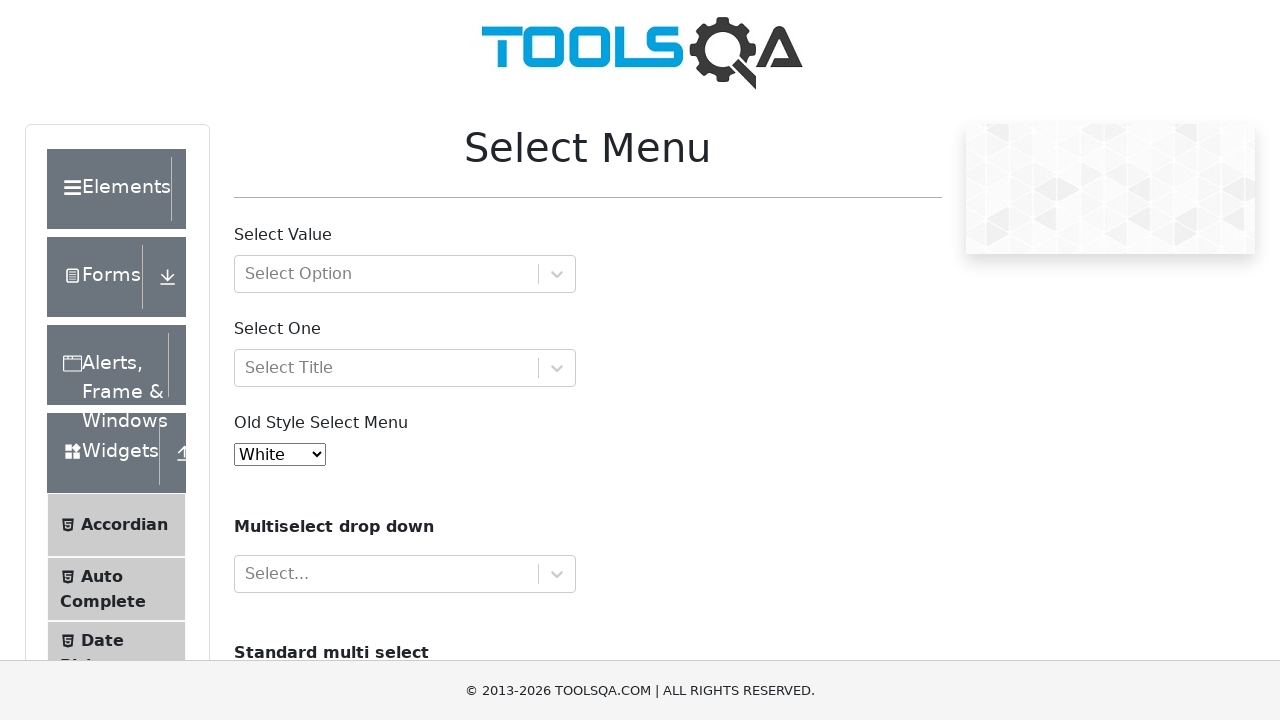

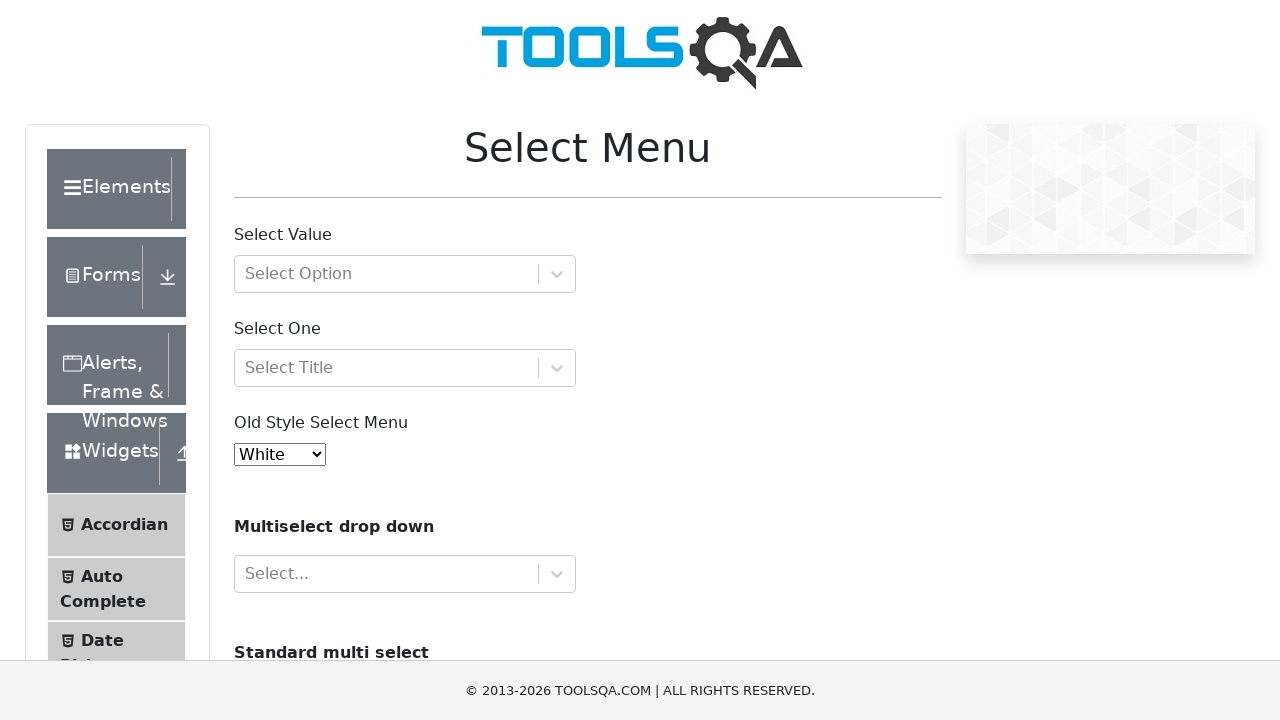